Tests handling of a JavaScript alert dialog by clicking a button that triggers an alert and accepting it

Starting URL: https://testautomationpractice.blogspot.com/

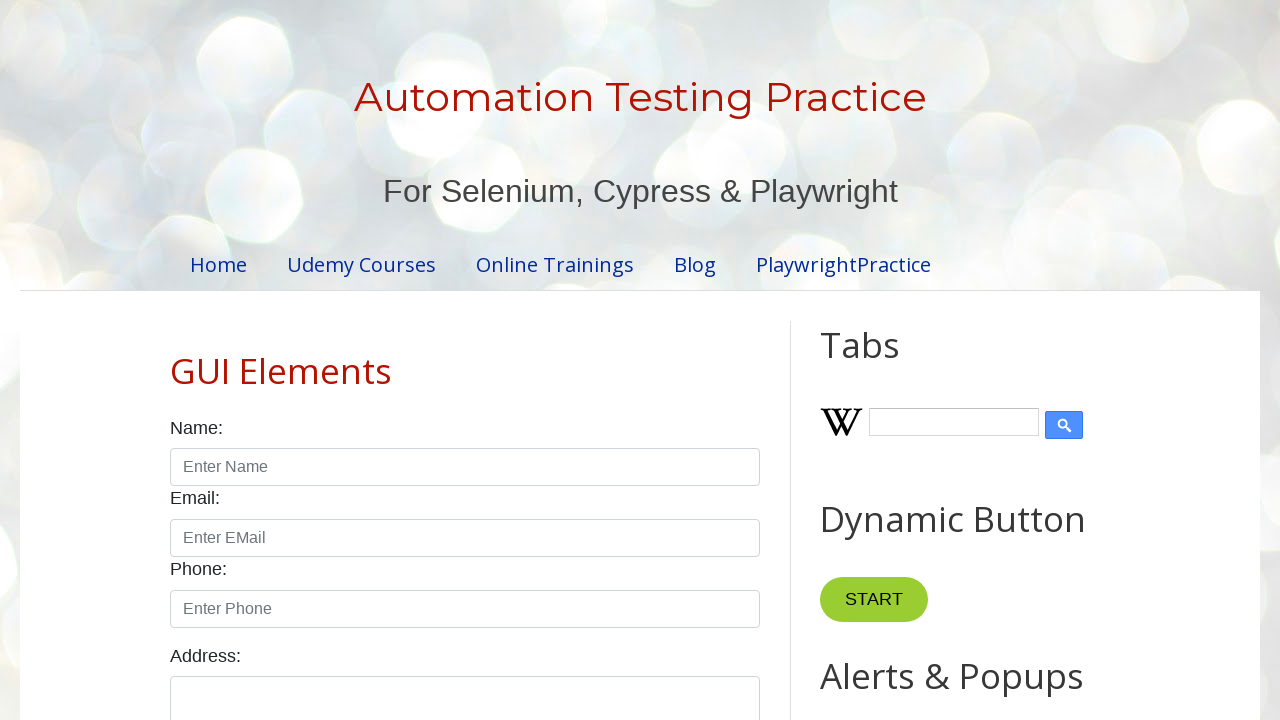

Set up dialog handler to accept alerts
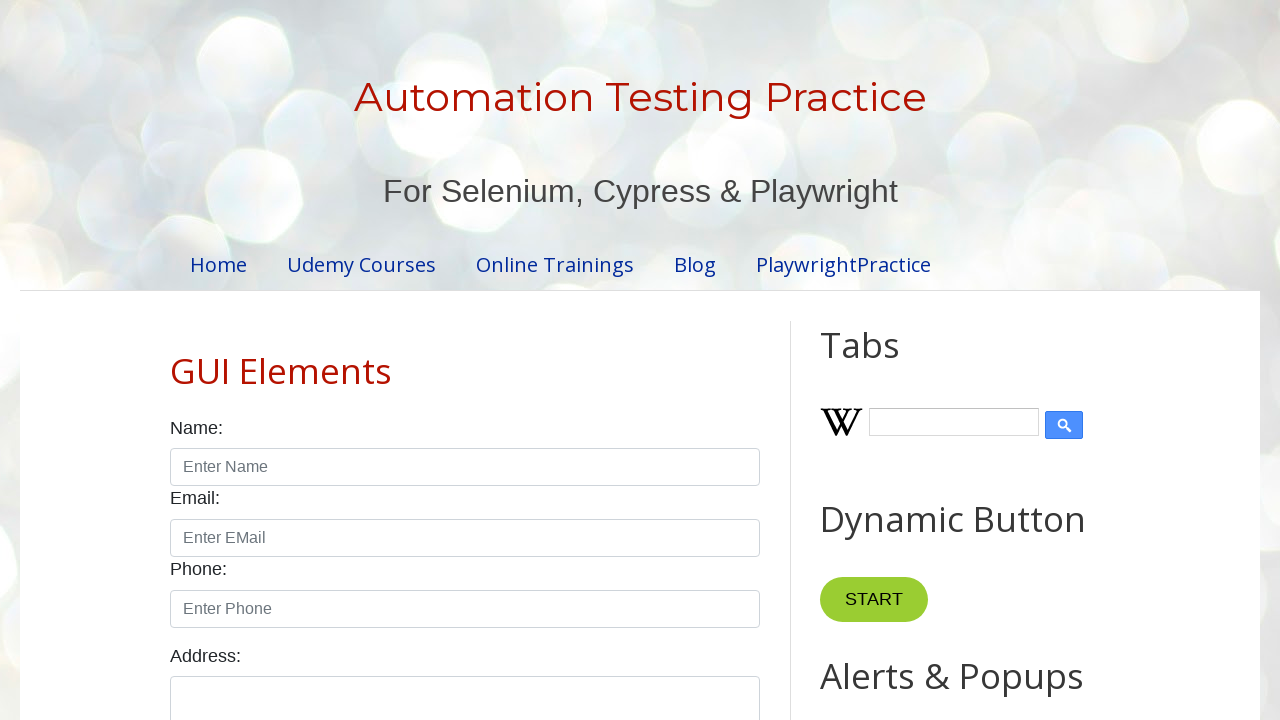

Clicked the alert button to trigger the dialog at (888, 361) on [id="alertBtn"]
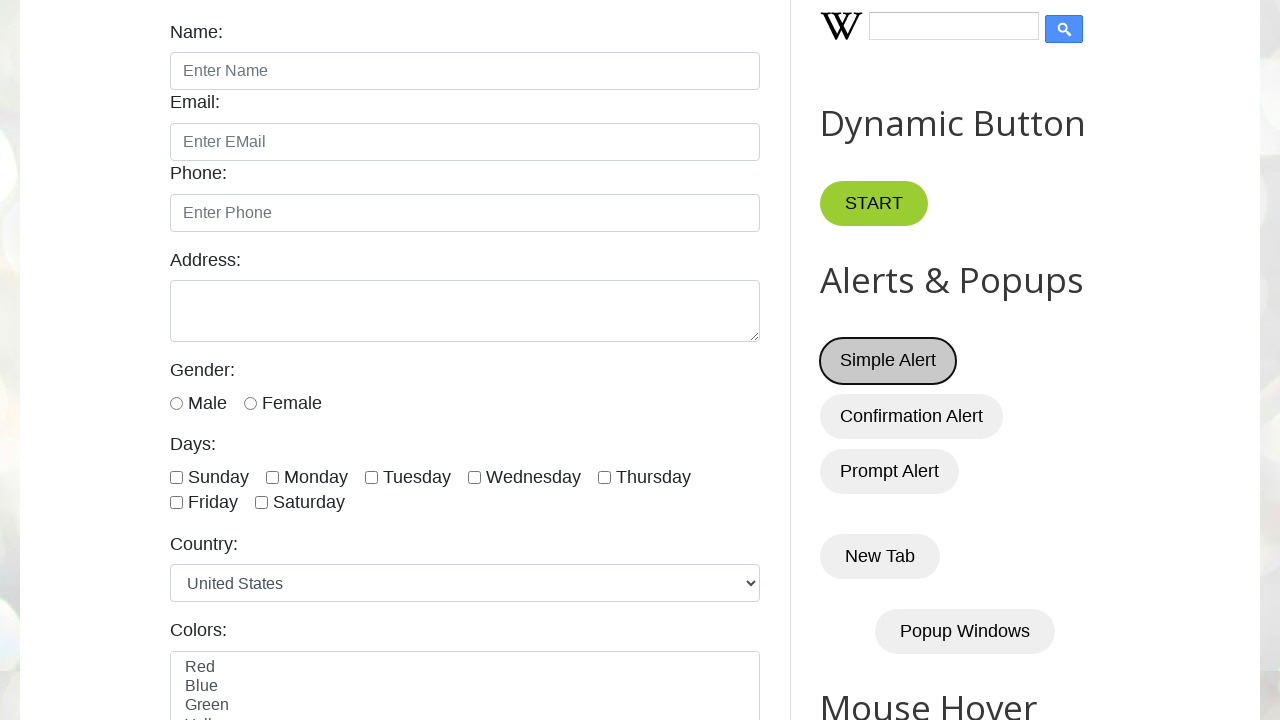

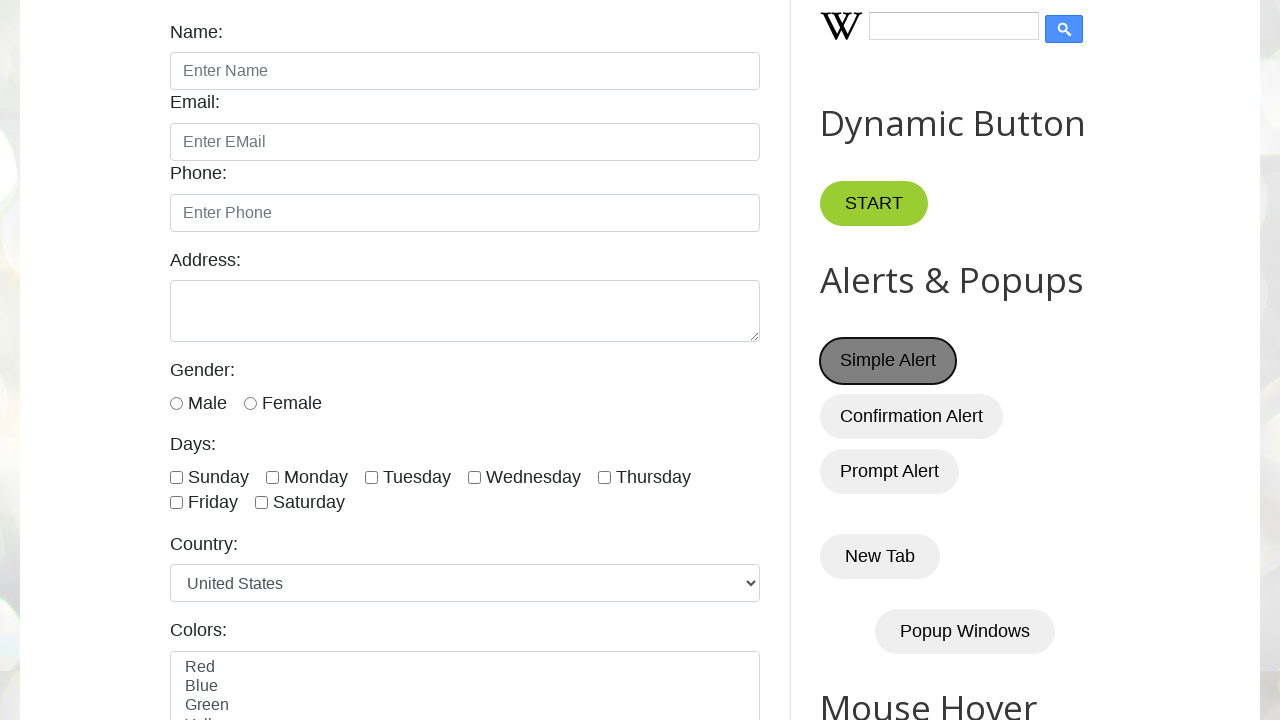